Tests scrolling to the bottom of the page using END key, then scrolling back to the top using HOME key on the TechPro Education website.

Starting URL: https://techproeducation.com

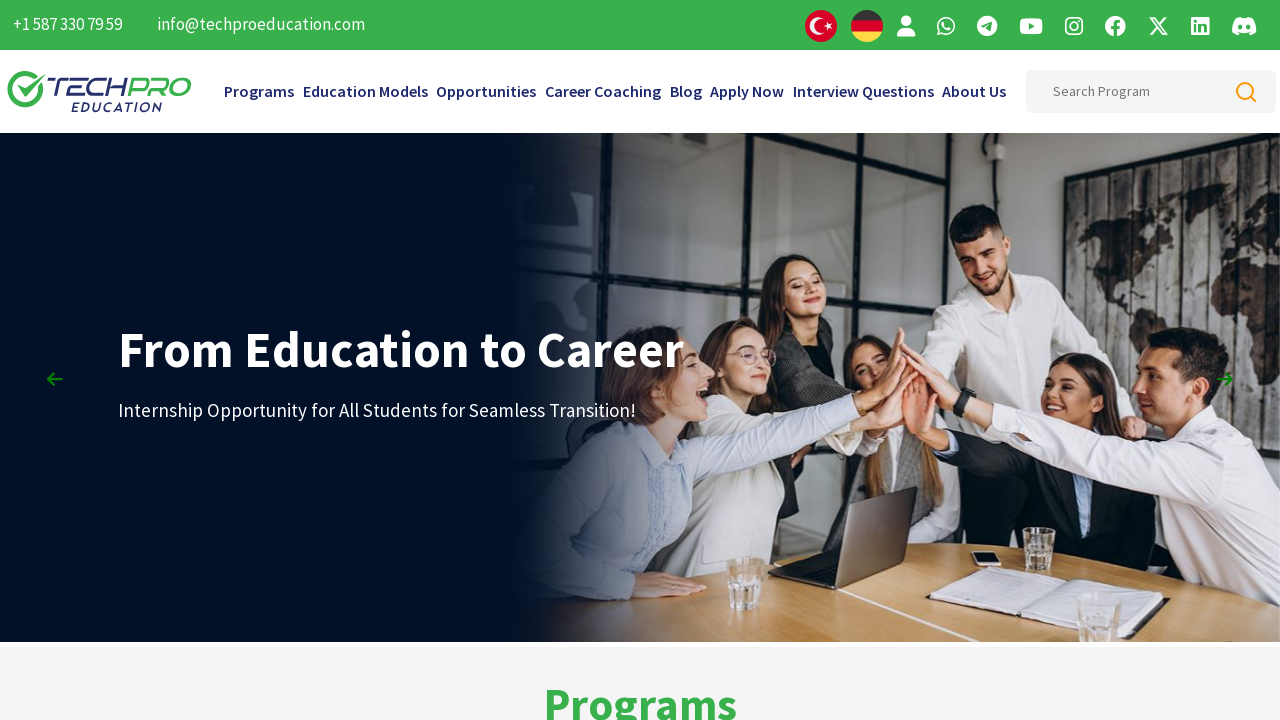

Waited 2 seconds for page to load
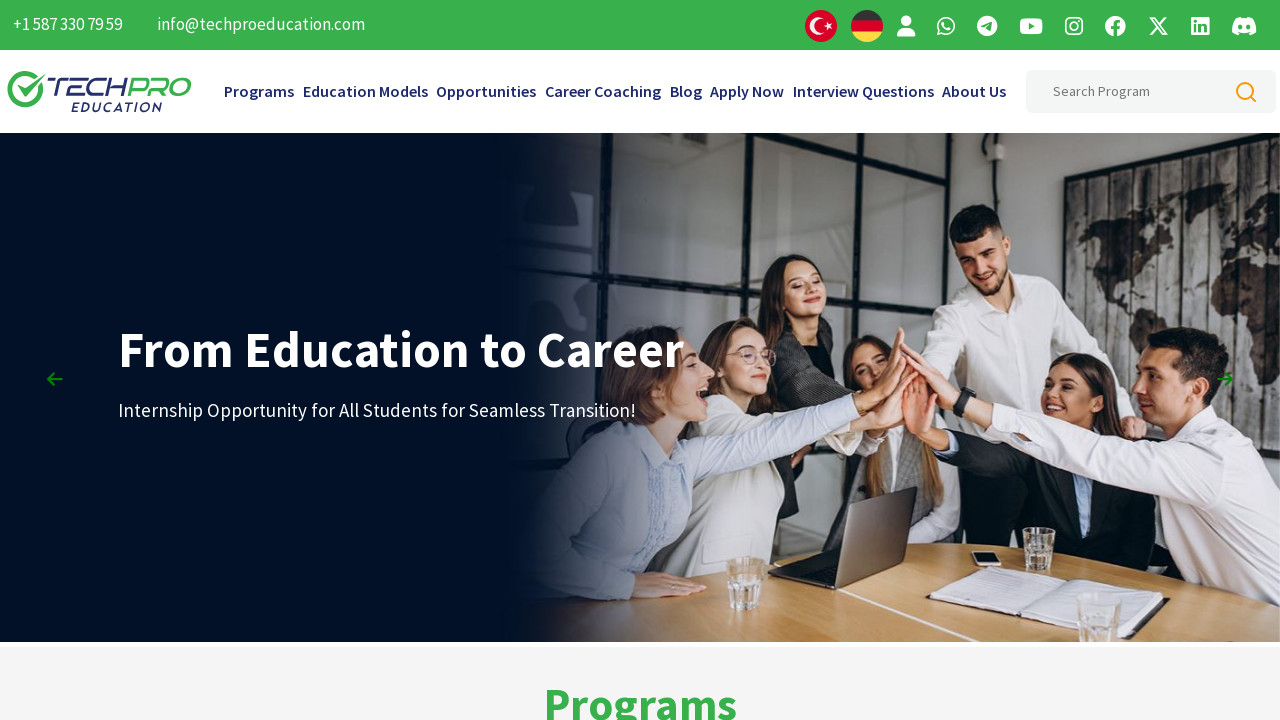

Pressed END key to scroll to bottom of page
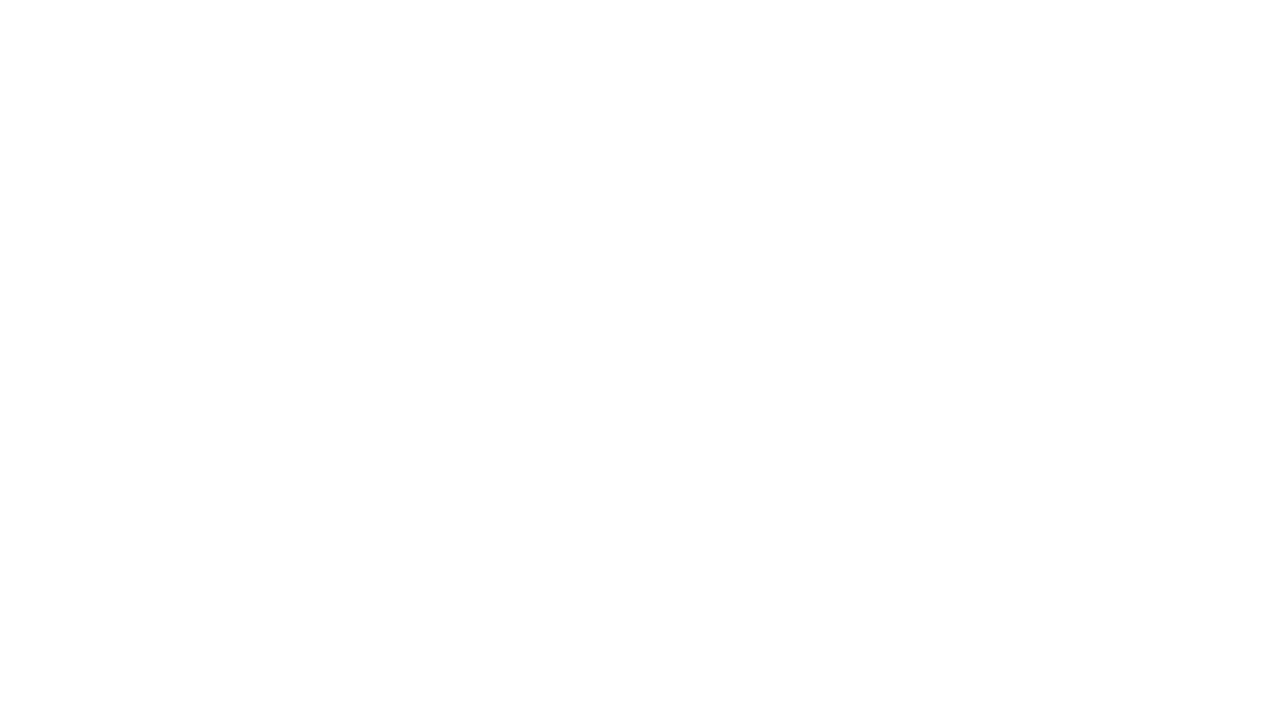

Waited 2 seconds to observe scroll at bottom
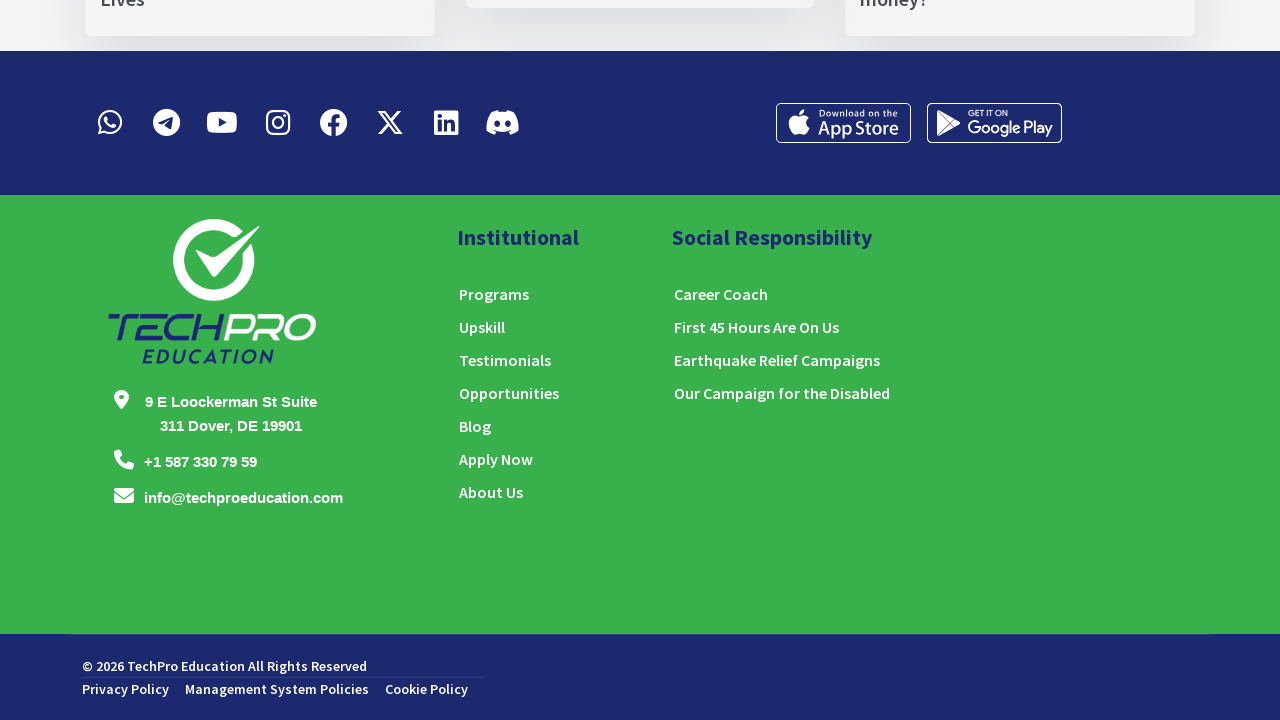

Pressed HOME key to scroll back to top of page
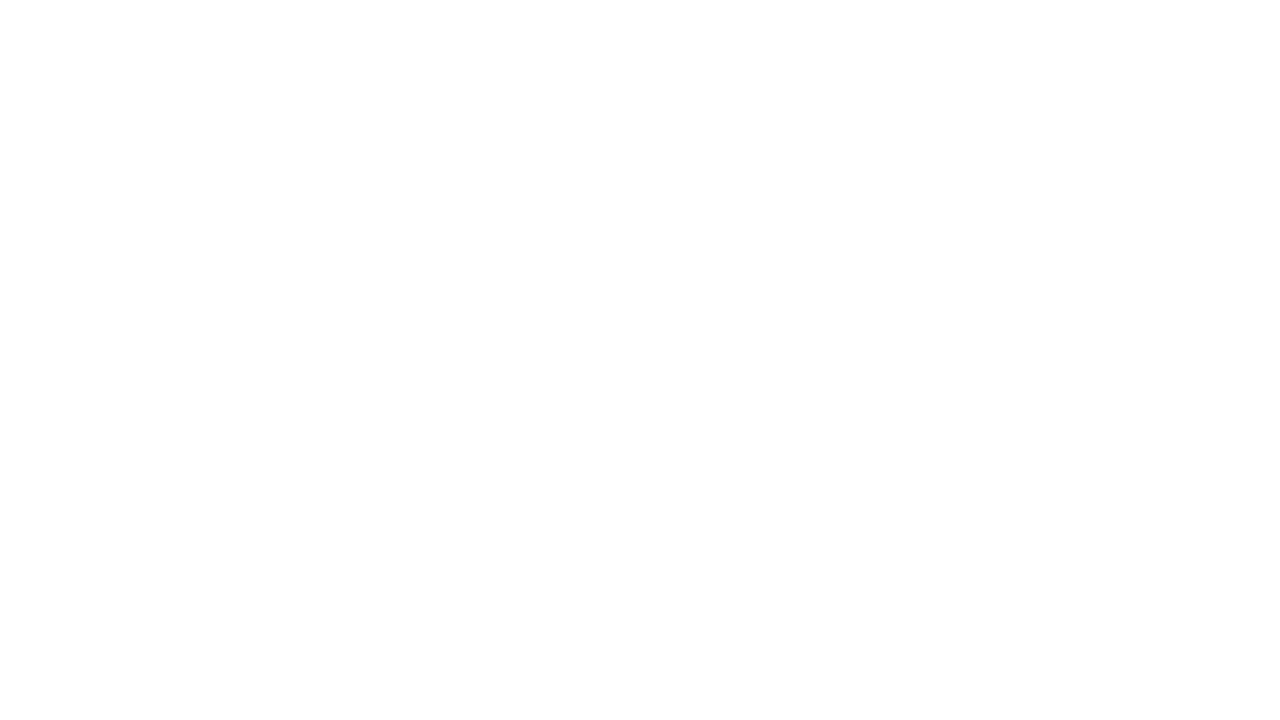

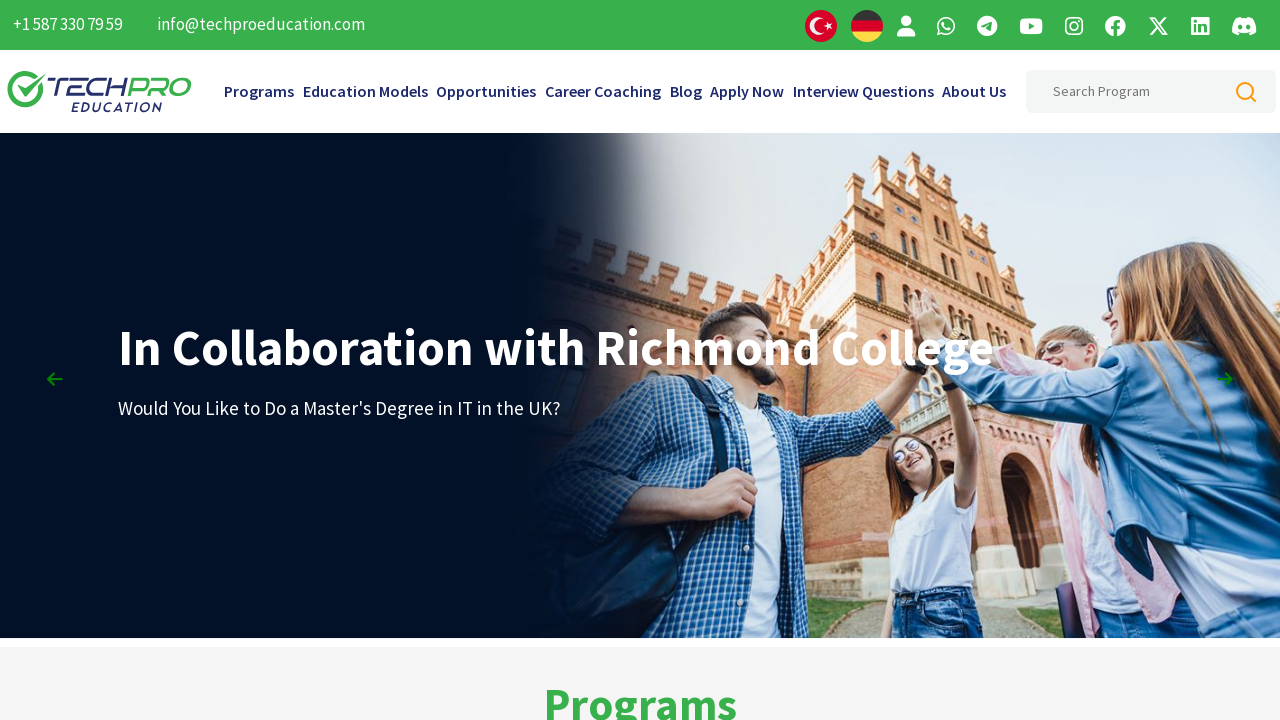